Tests Bootstrap dropdown functionality by clicking the dropdown button and selecting an option from the menu

Starting URL: https://getbootstrap.com/docs/4.0/components/dropdowns/

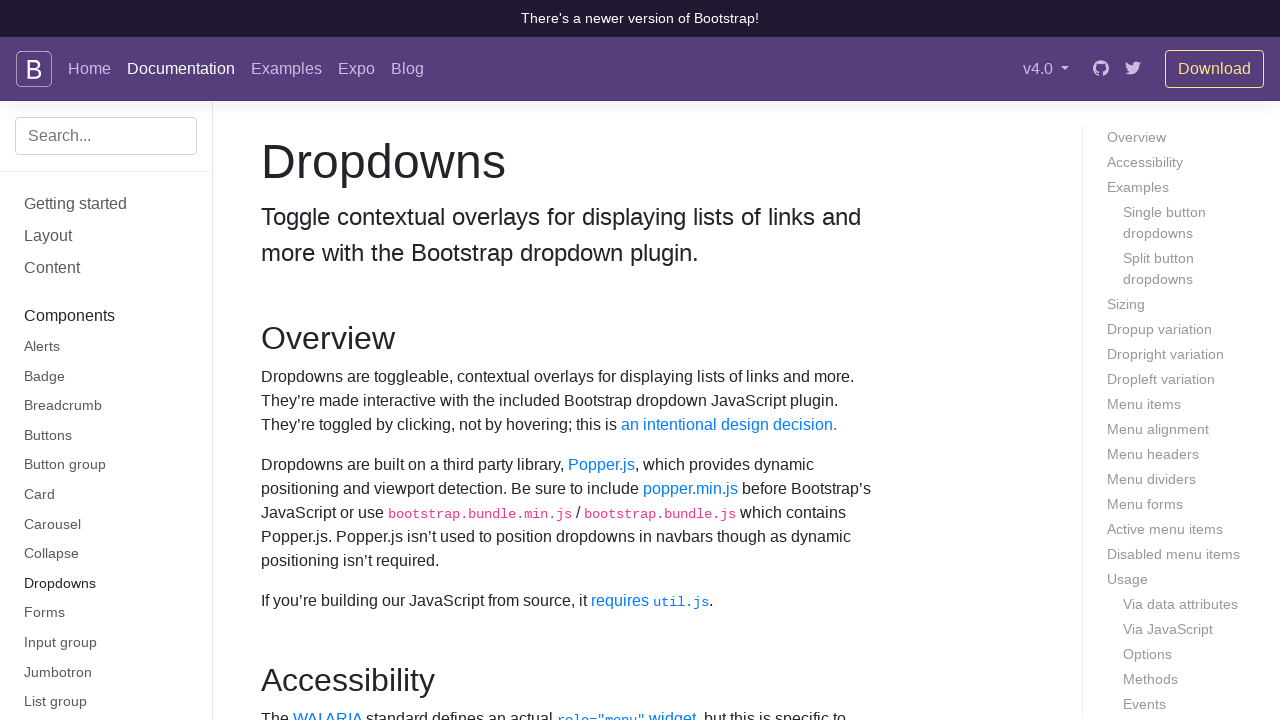

Clicked the dropdown button to open the menu at (370, 360) on #dropdownMenuButton
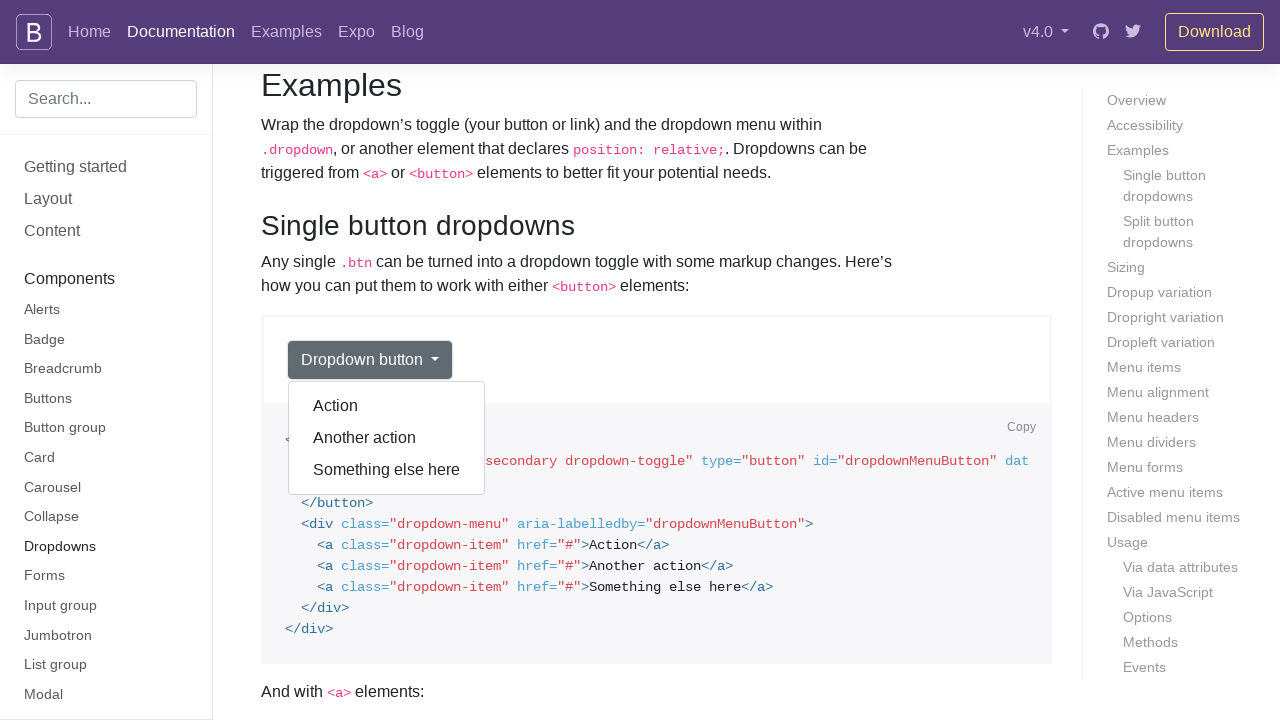

Dropdown menu appeared and is visible
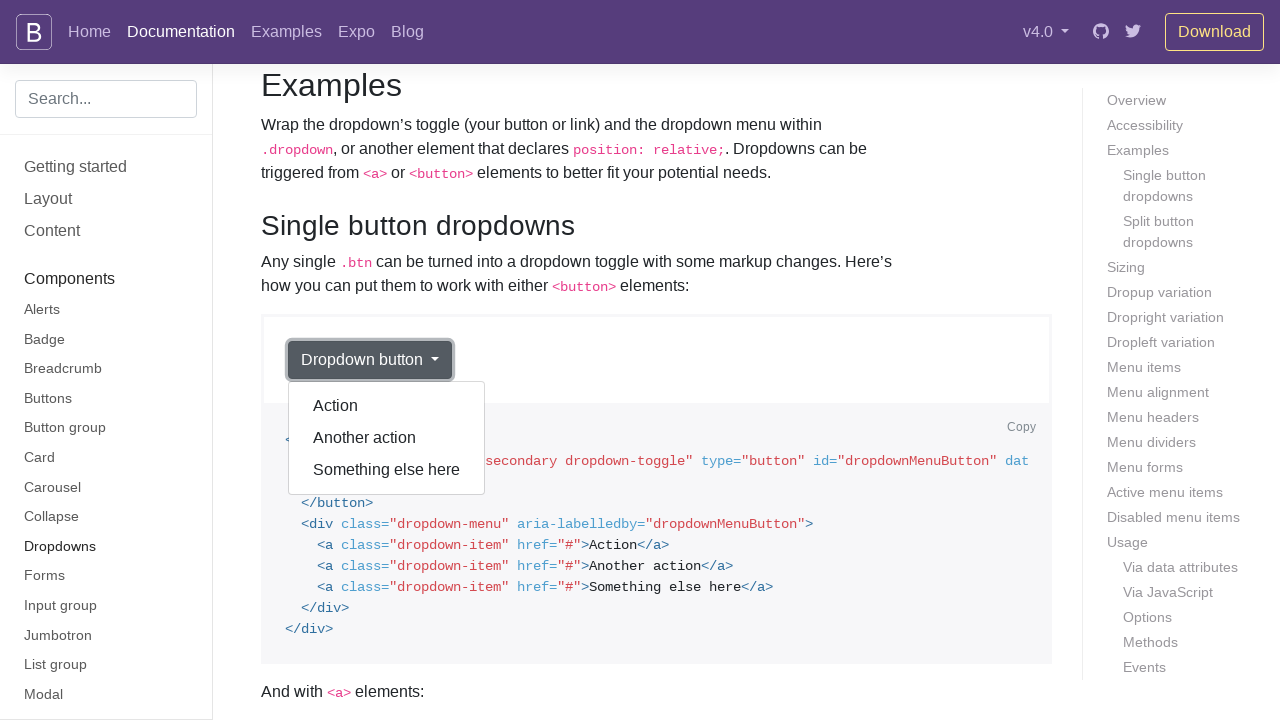

Clicked the 'Another action' option from the dropdown menu
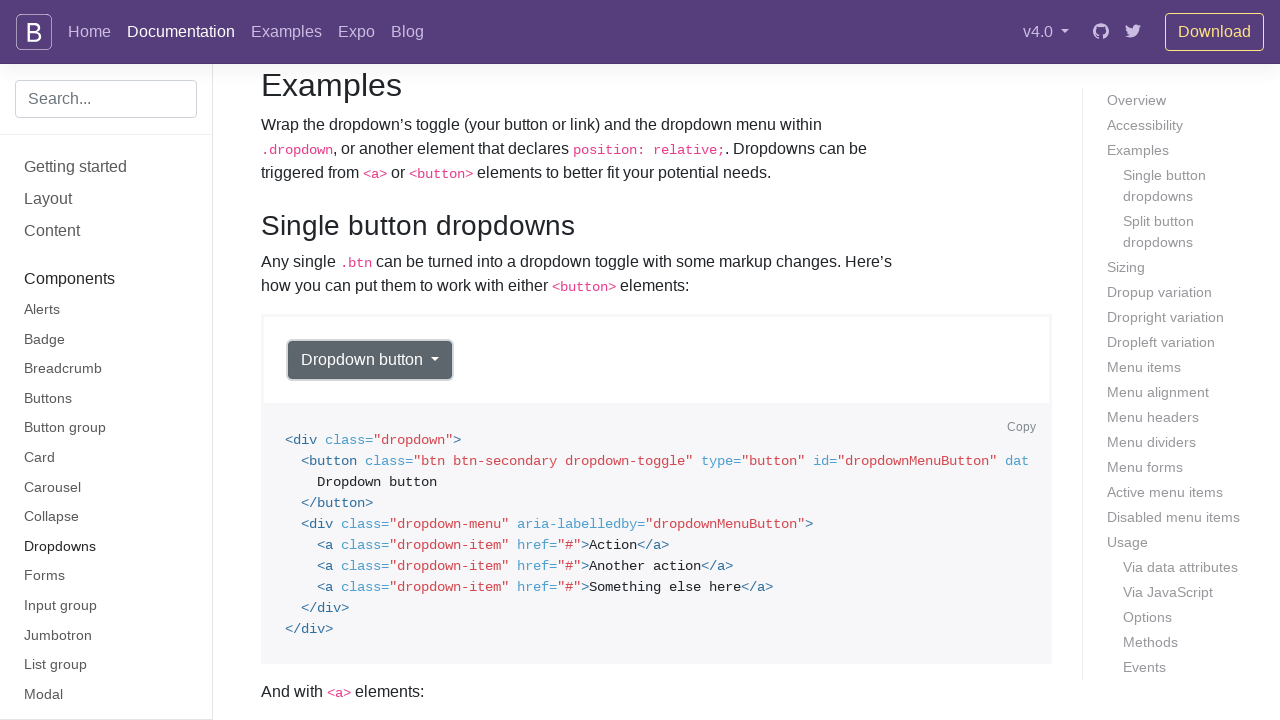

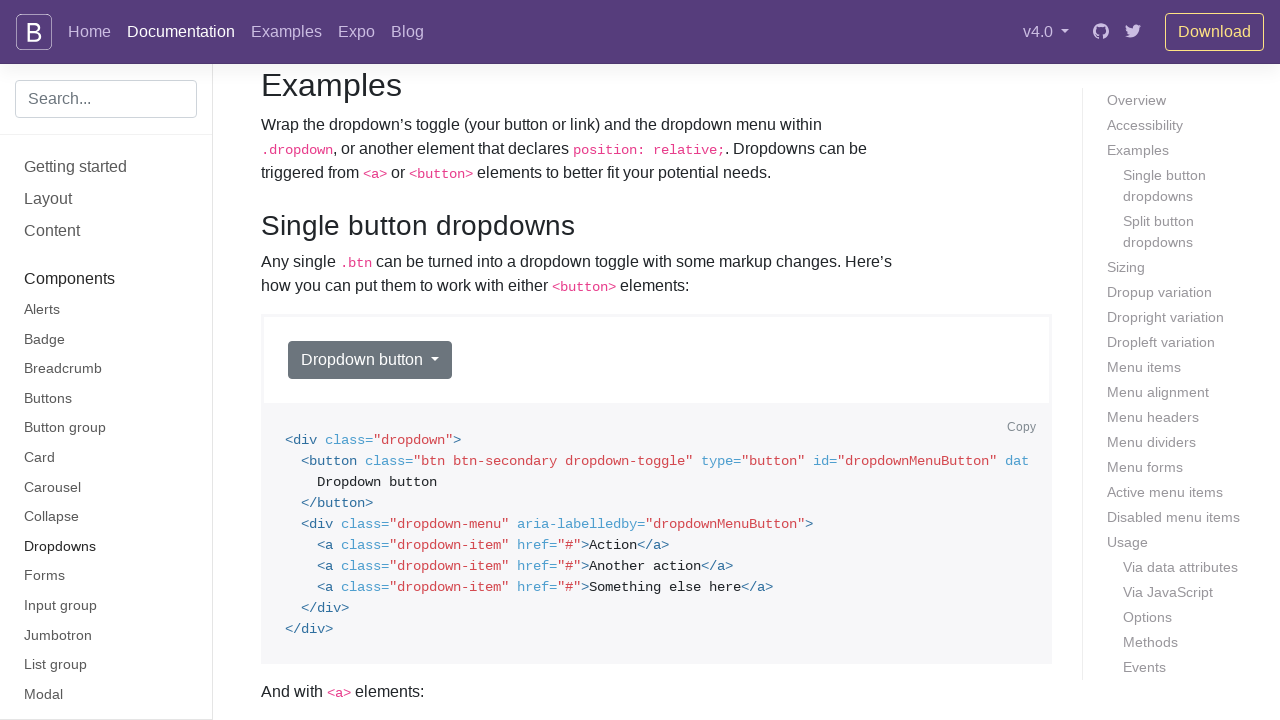